Validates that searching for "ca" returns exactly 4 visible products using different selector strategies

Starting URL: https://rahulshettyacademy.com/seleniumPractise

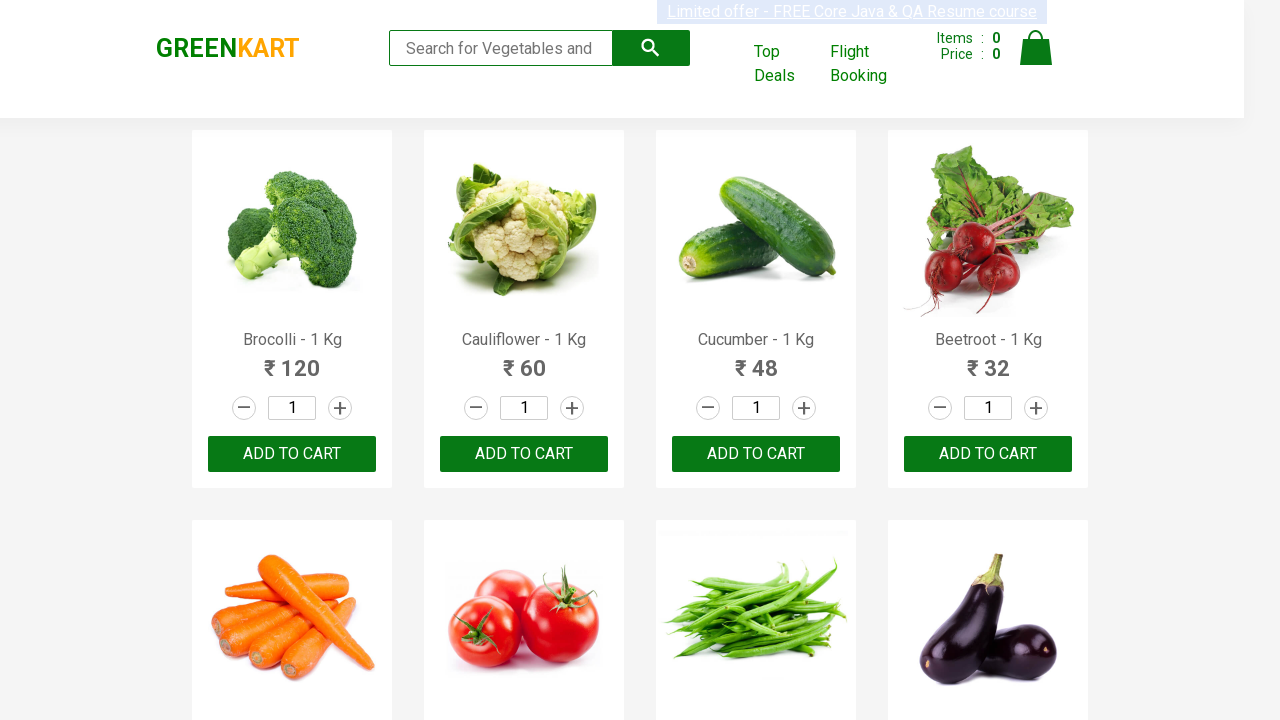

Filled search field with 'ca' on .search-keyword
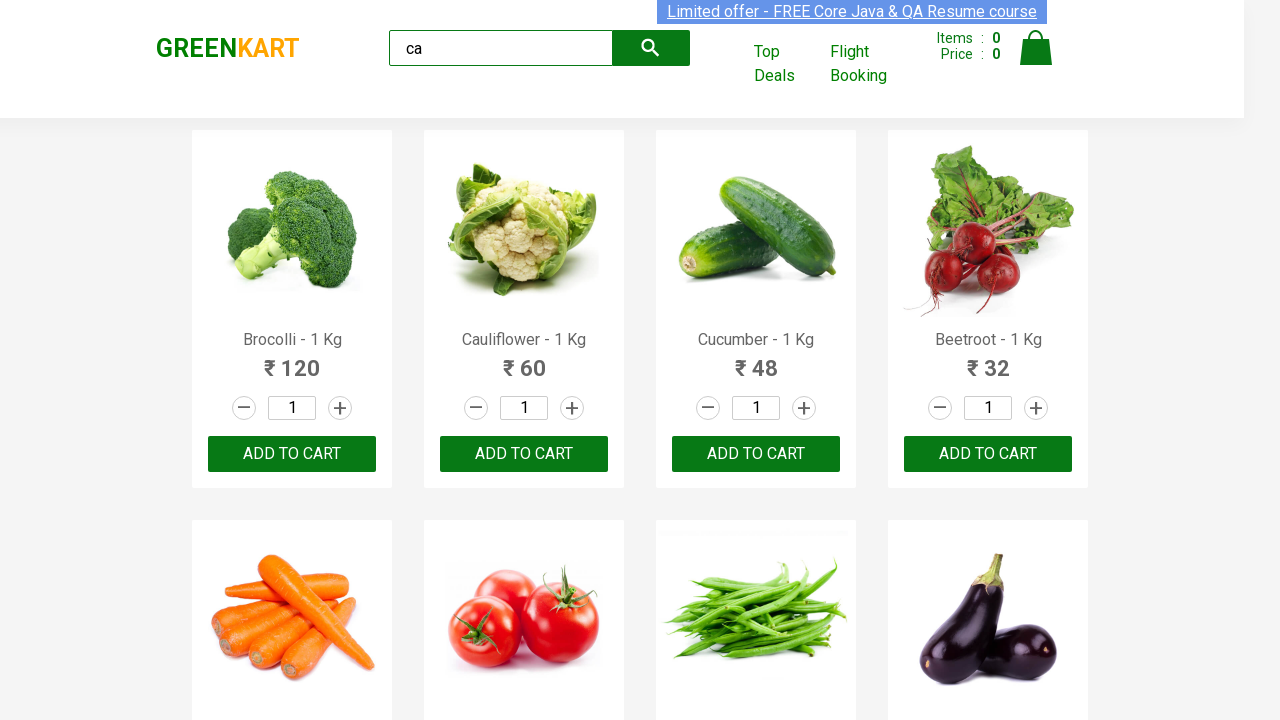

Waited 500ms for products to update
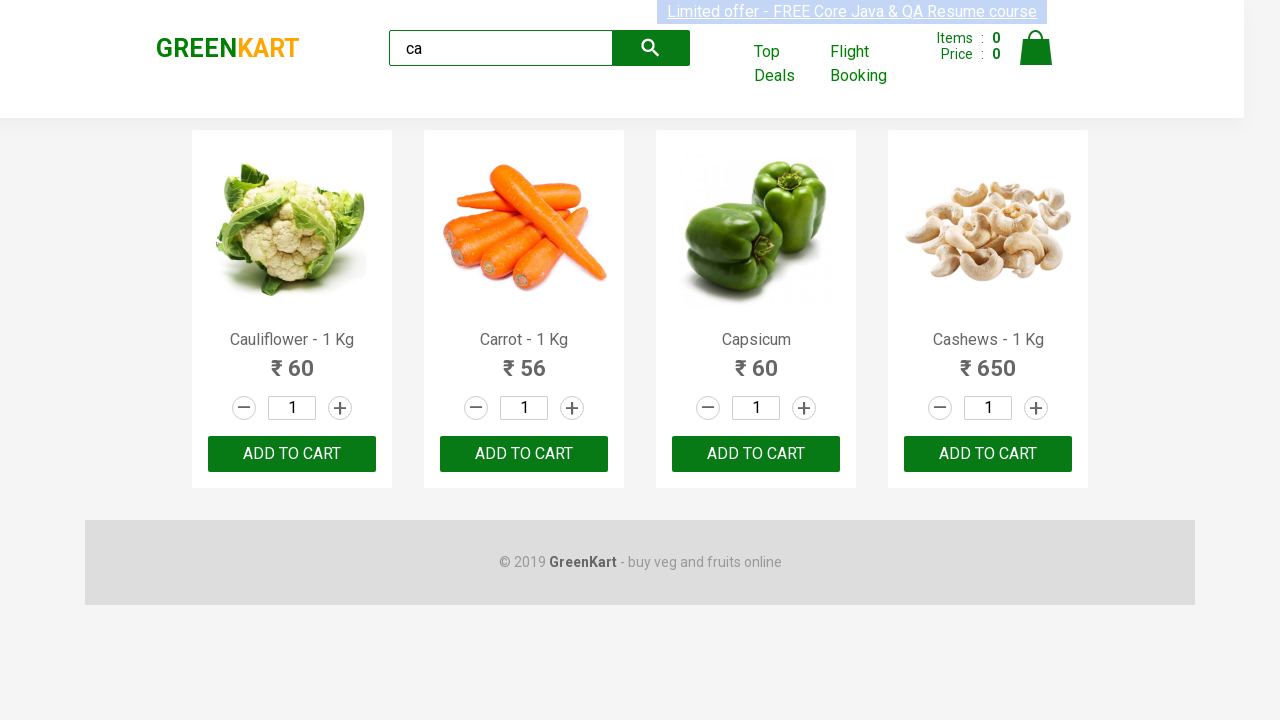

Located all visible product elements
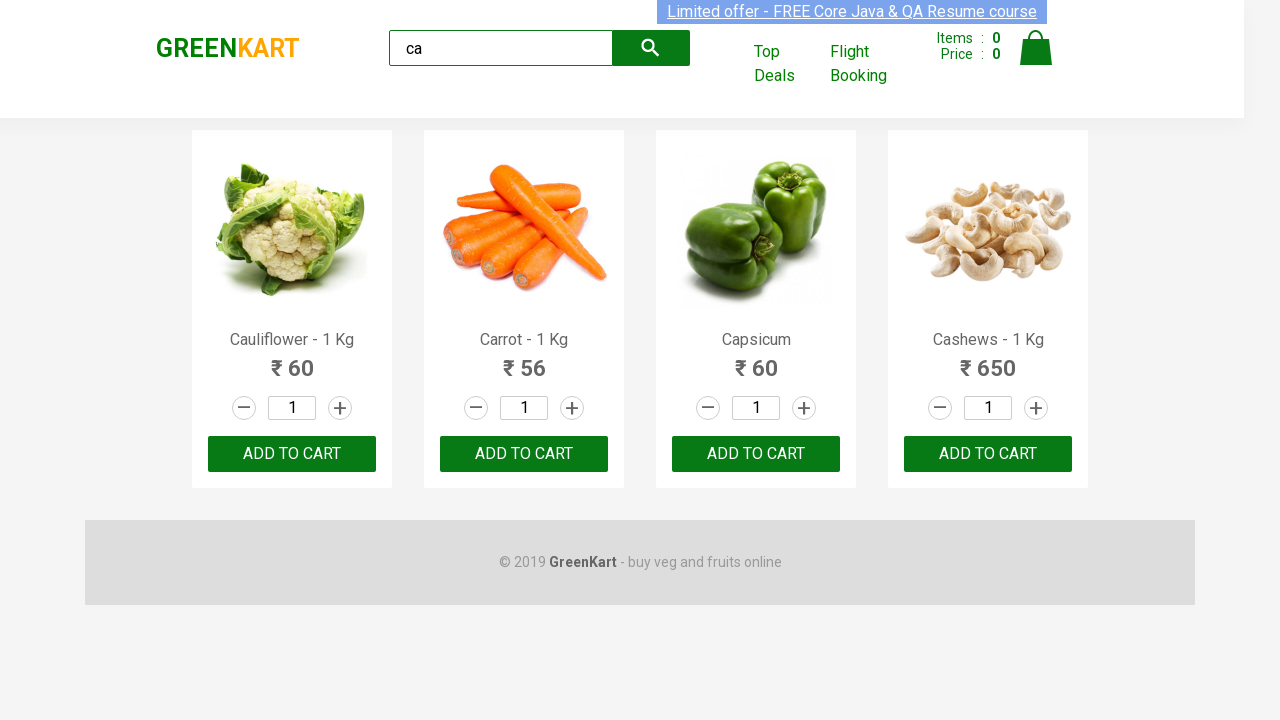

Verified that exactly 4 visible products are displayed for search term 'ca'
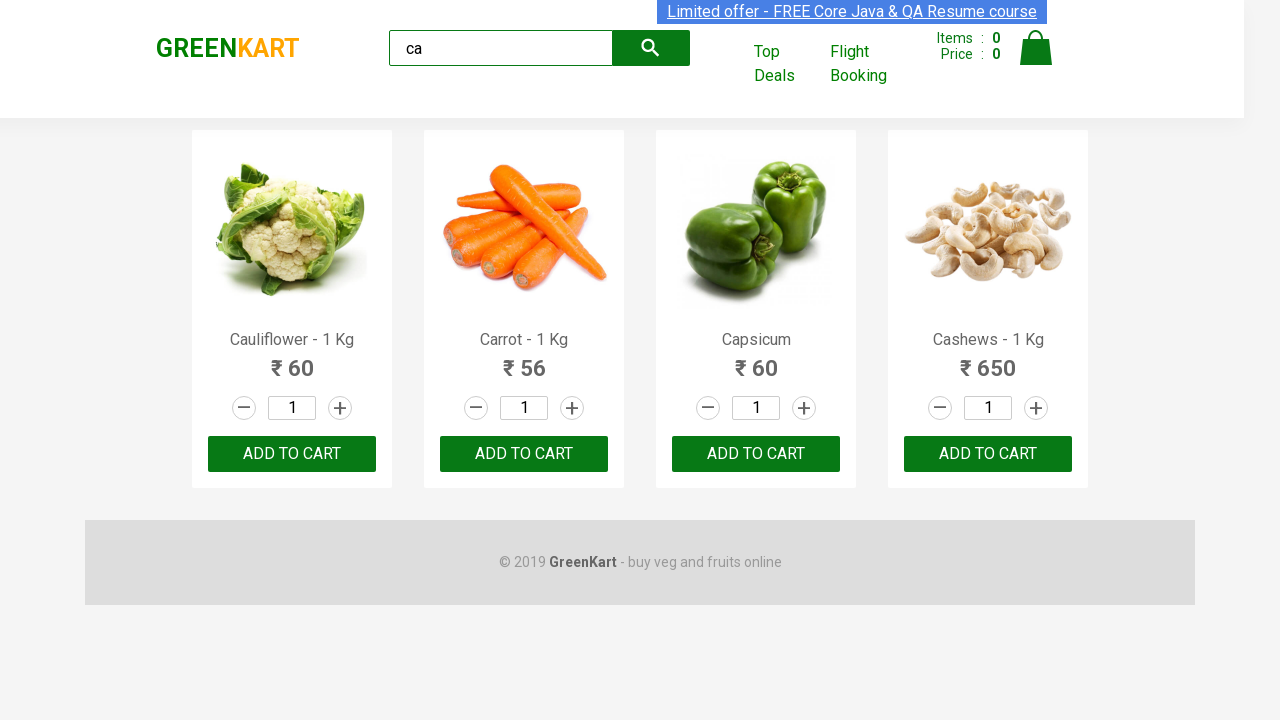

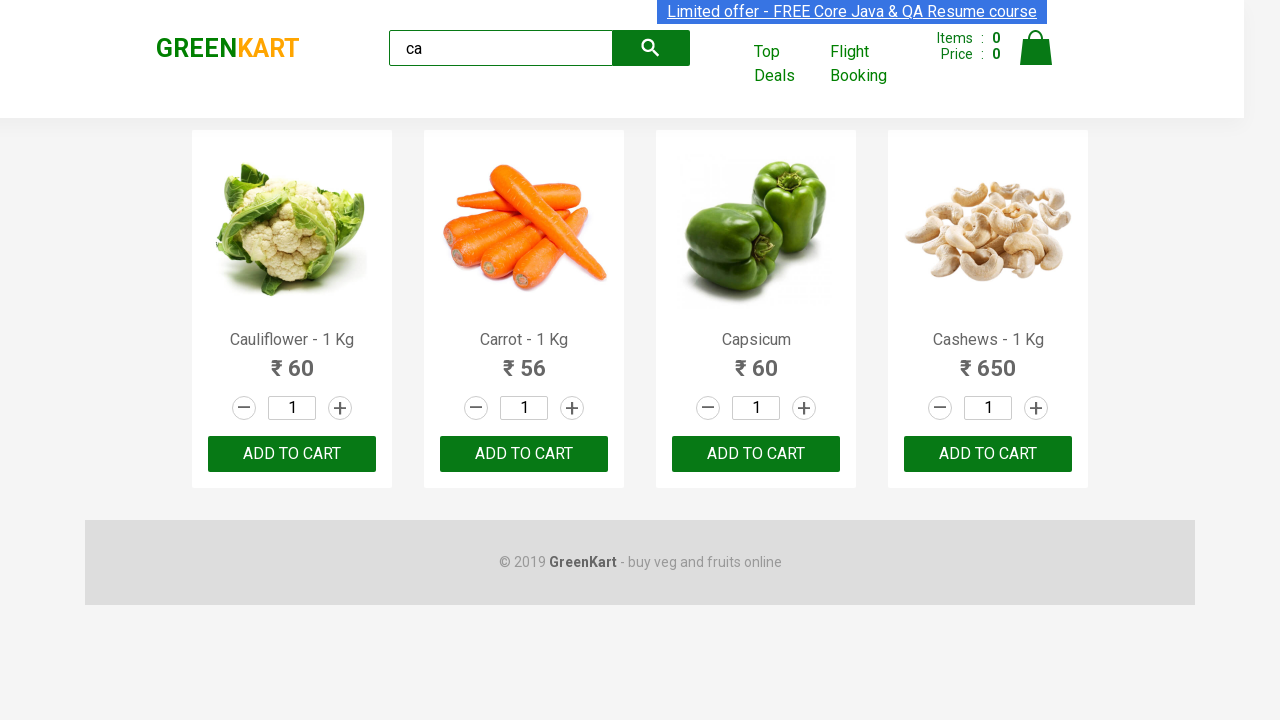